Navigates to Toutiao (Chinese news website) and verifies that news article cards are loaded on the page

Starting URL: https://www.toutiao.com/

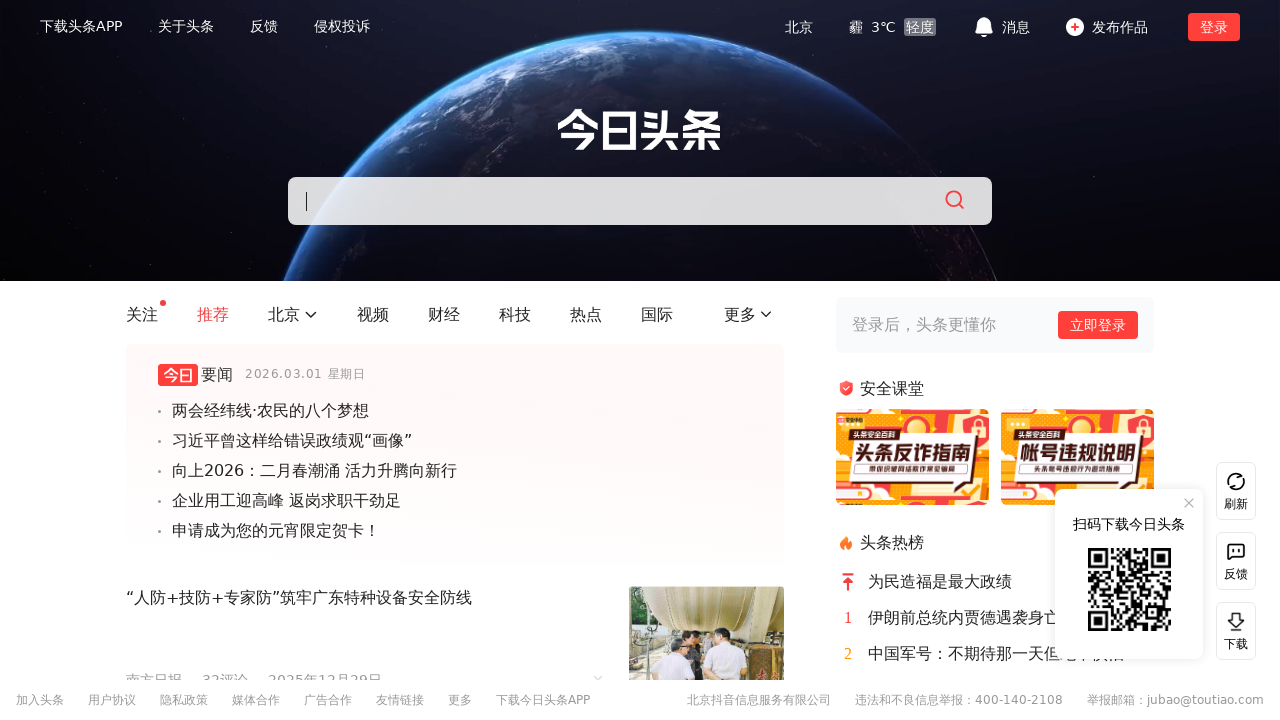

Navigated to Toutiao homepage
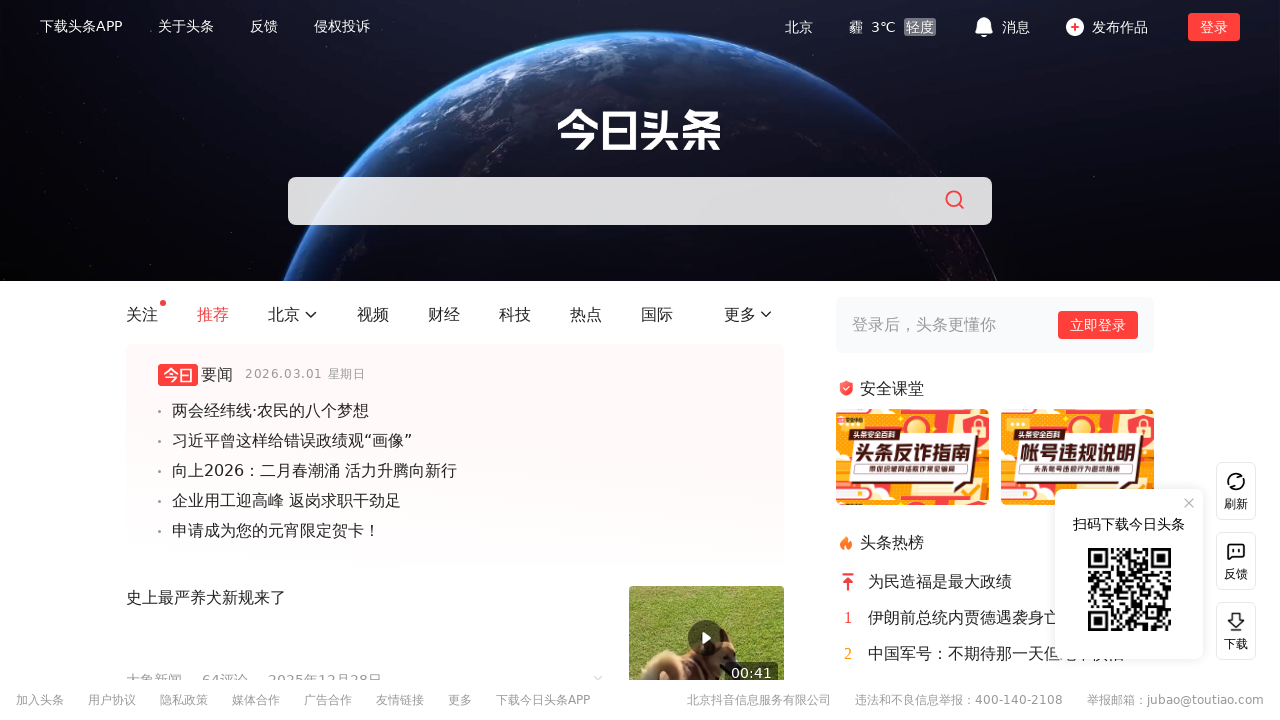

News article cards loaded successfully
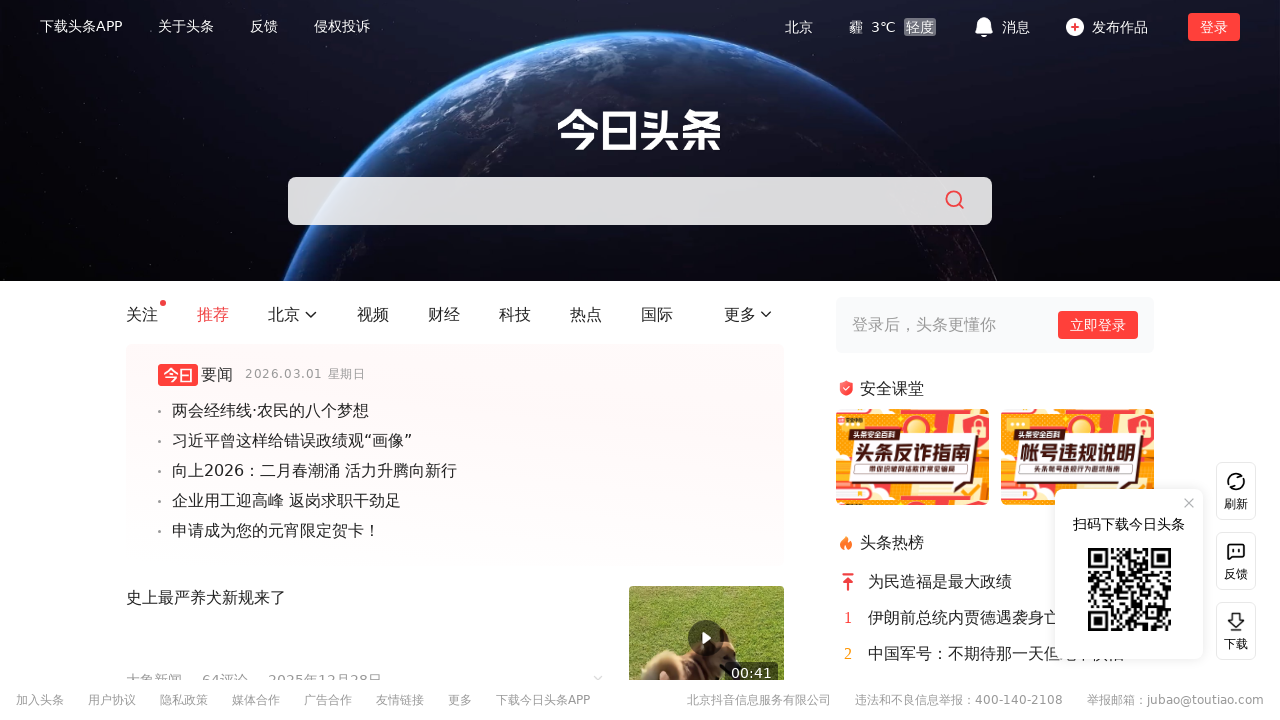

Verified that 7 news article cards are displayed on the page
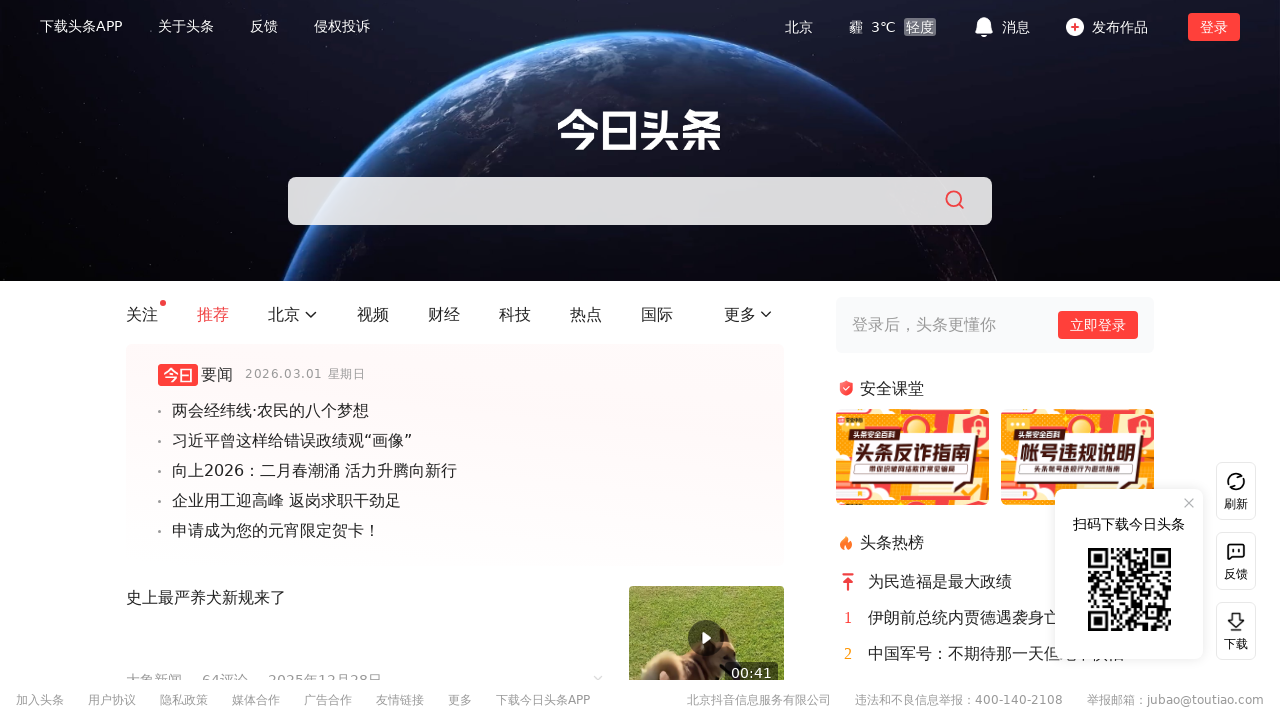

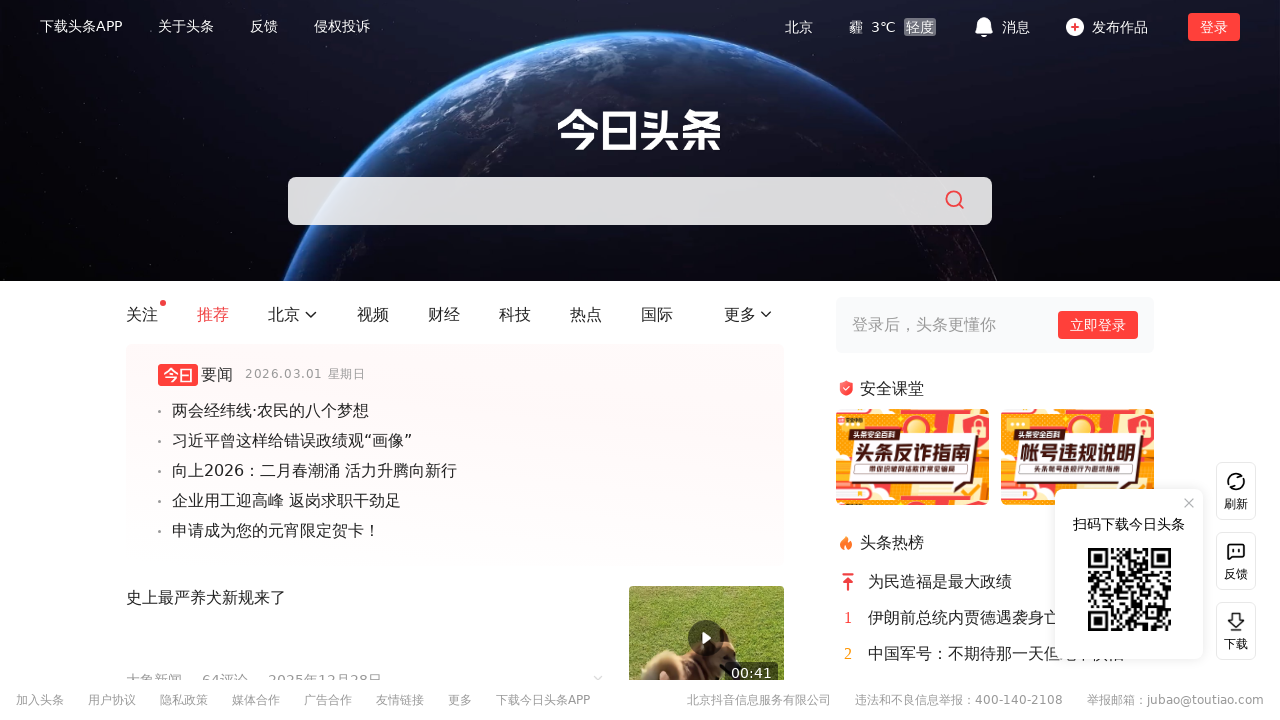